Tests the add/remove elements functionality by clicking the Add Element button 5 times and verifying the dynamically added Delete buttons are present

Starting URL: http://the-internet.herokuapp.com/add_remove_elements/

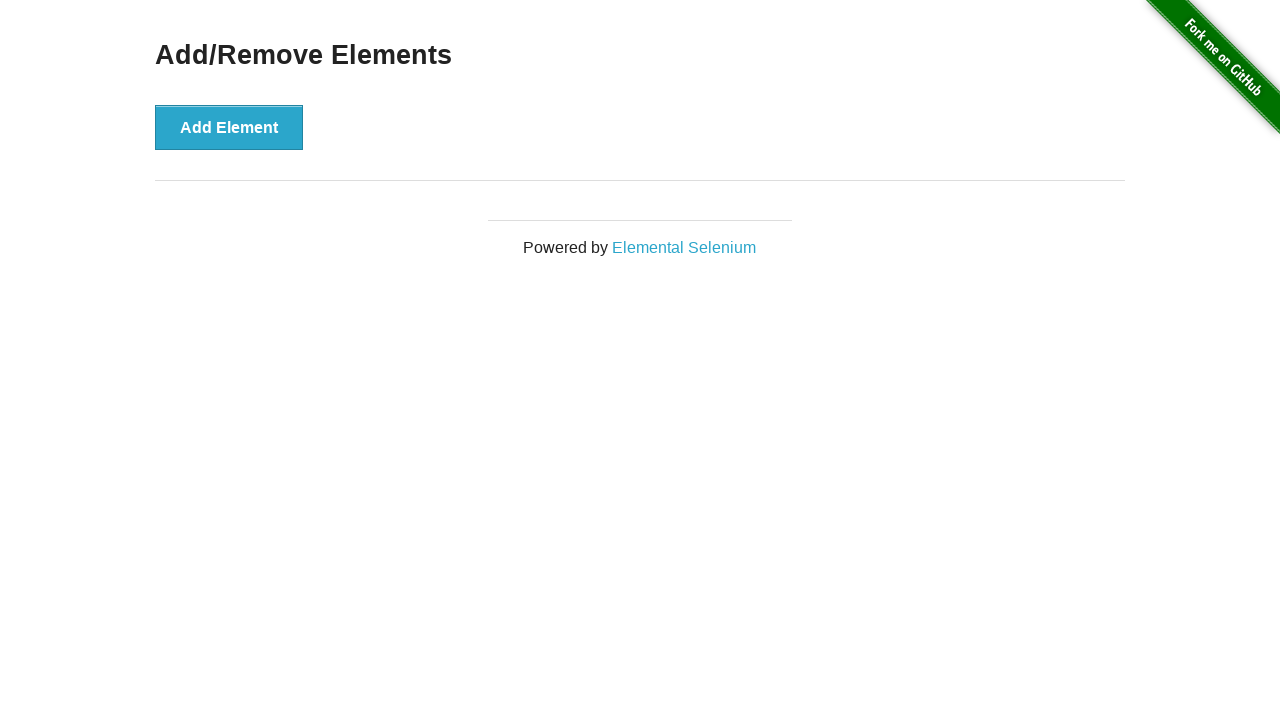

Navigated to add/remove elements page
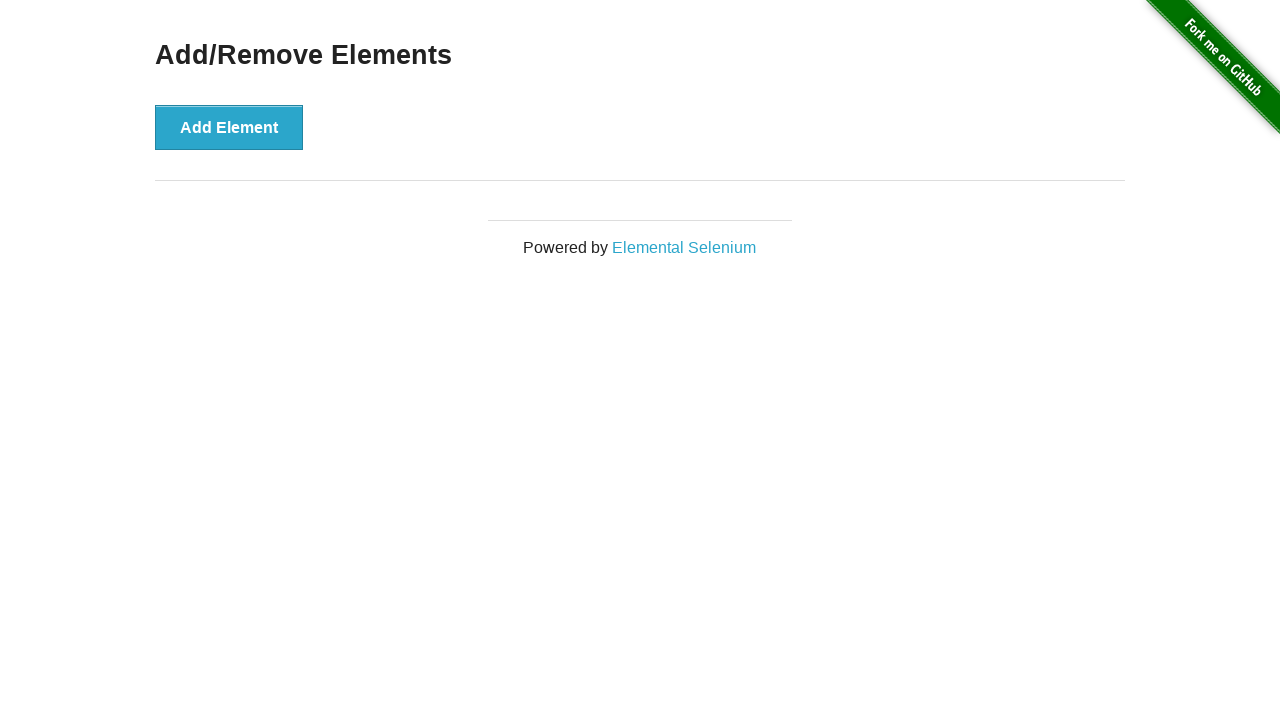

Located the Add Element button
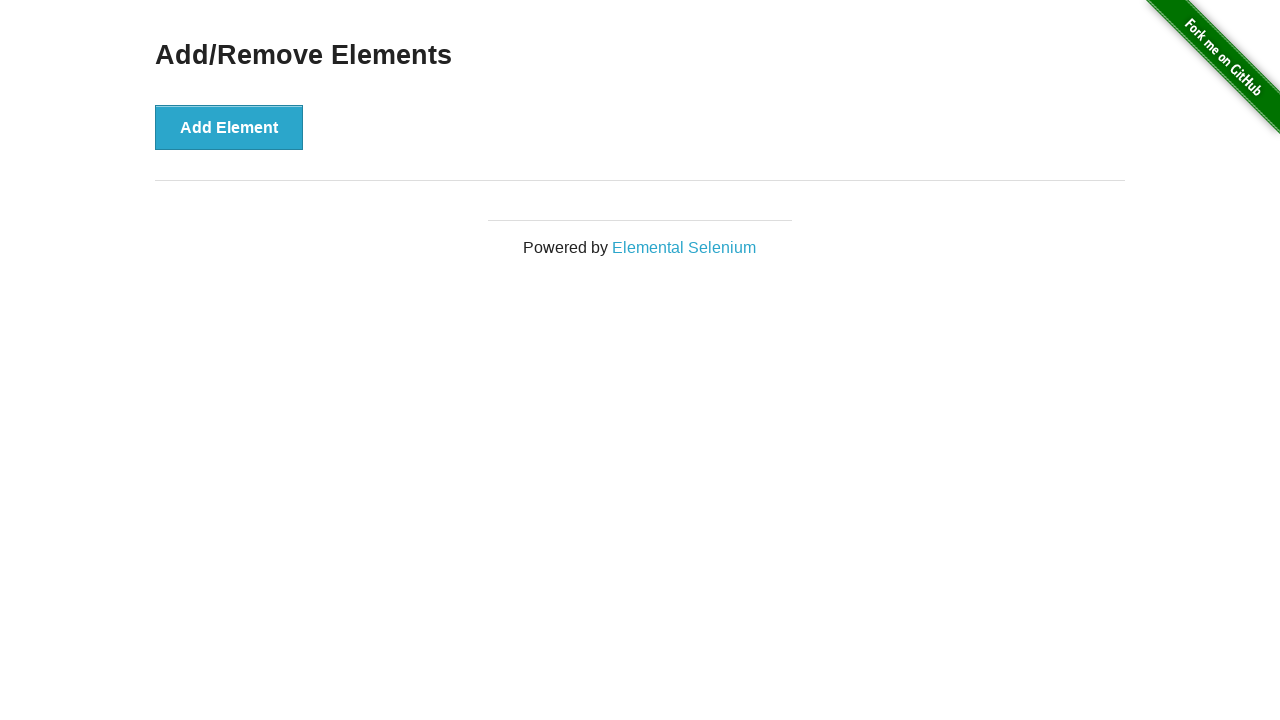

Clicked Add Element button (iteration 1 of 5) at (229, 127) on xpath=/html/body/div[2]/div/div/button
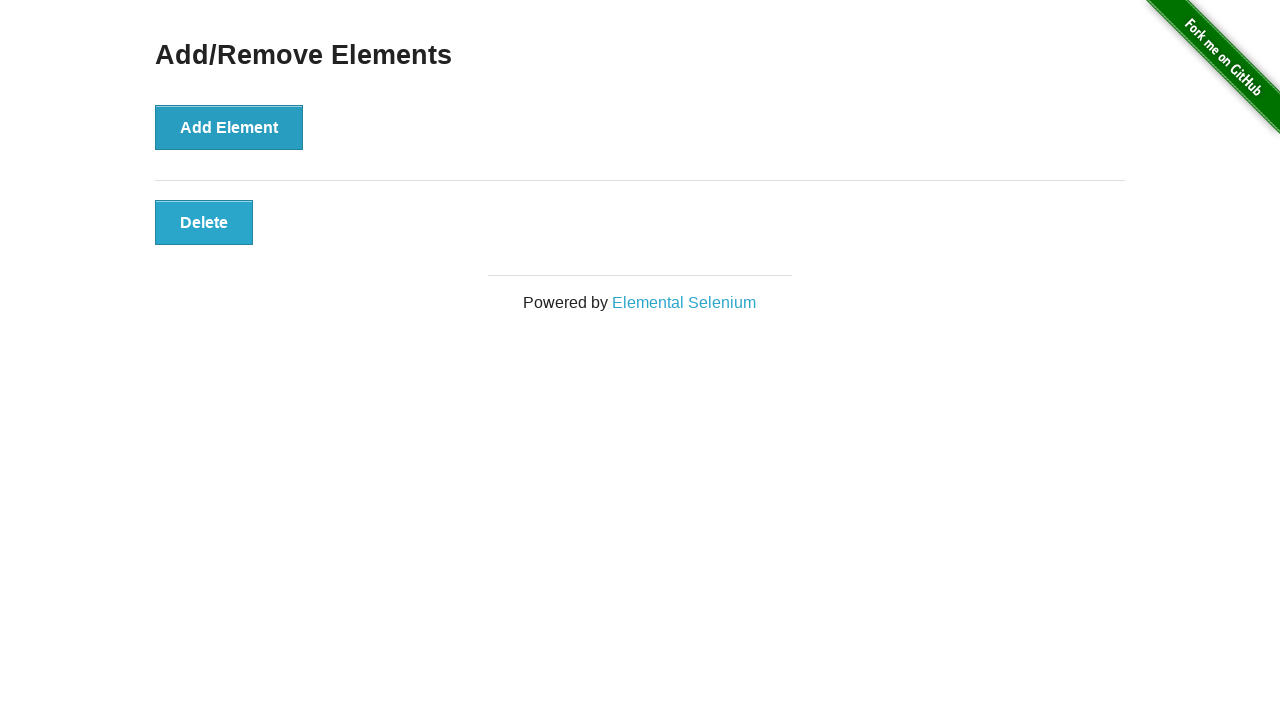

Clicked Add Element button (iteration 2 of 5) at (229, 127) on xpath=/html/body/div[2]/div/div/button
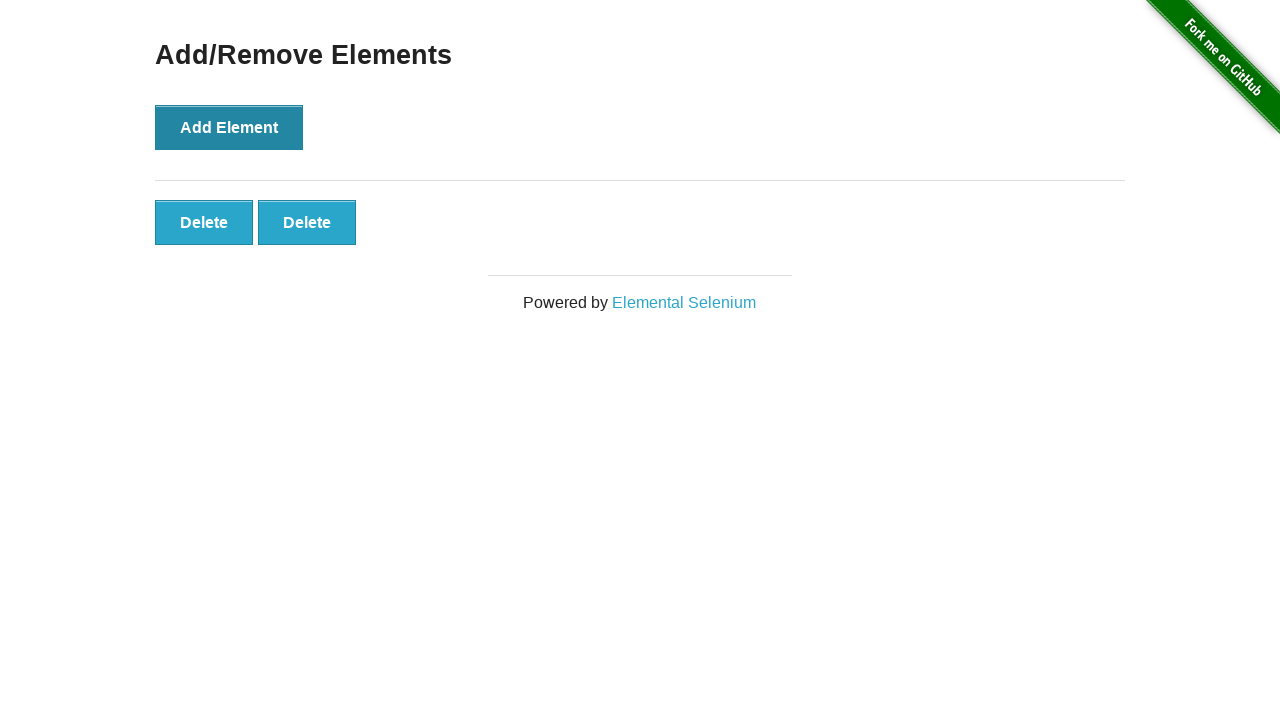

Clicked Add Element button (iteration 3 of 5) at (229, 127) on xpath=/html/body/div[2]/div/div/button
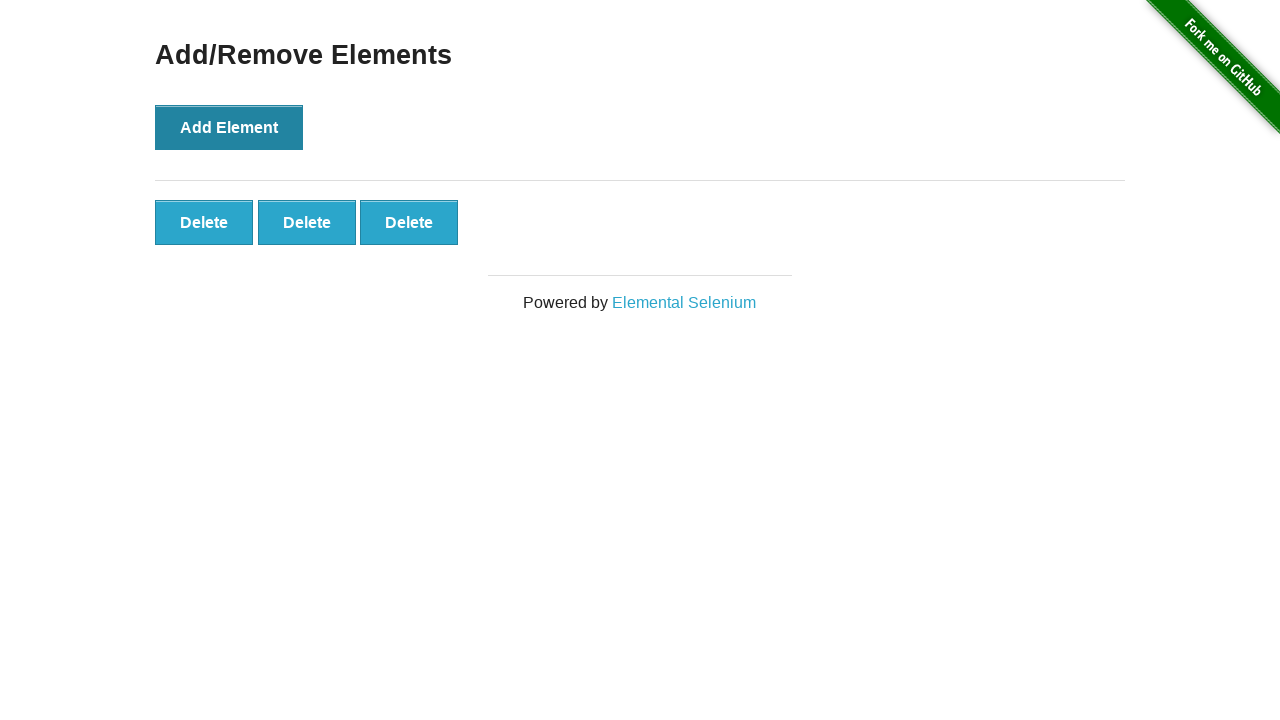

Clicked Add Element button (iteration 4 of 5) at (229, 127) on xpath=/html/body/div[2]/div/div/button
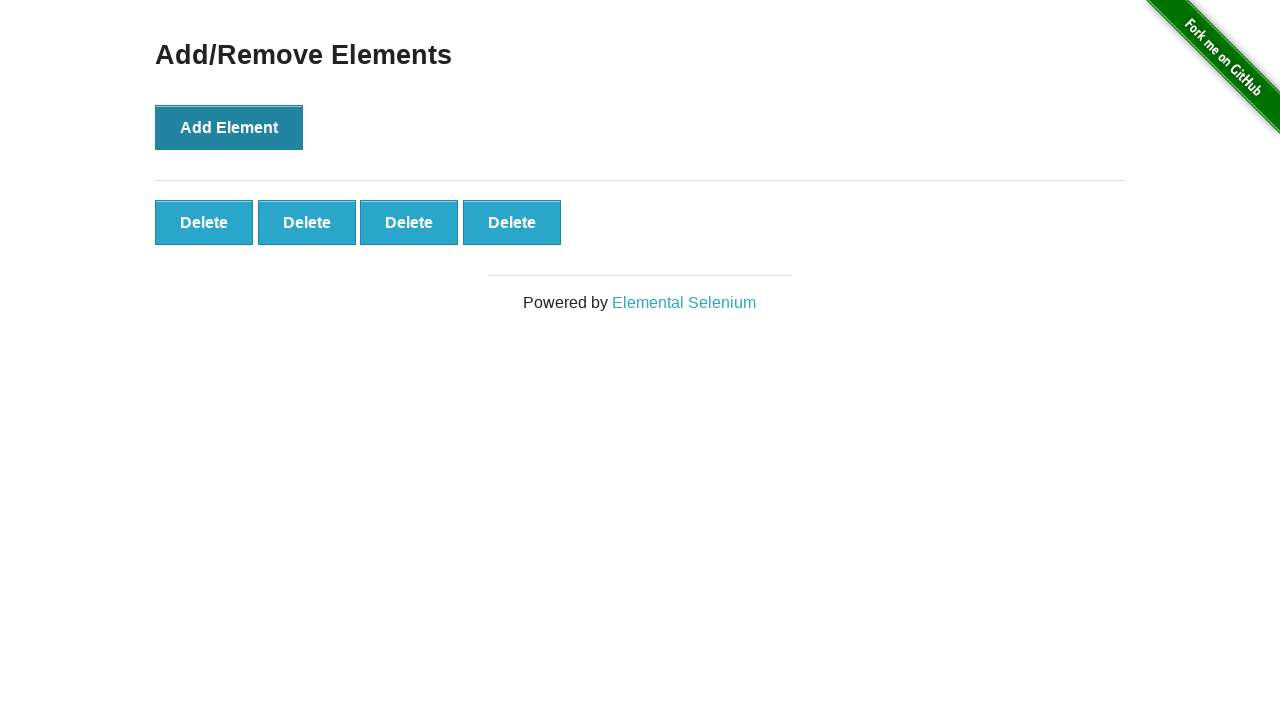

Clicked Add Element button (iteration 5 of 5) at (229, 127) on xpath=/html/body/div[2]/div/div/button
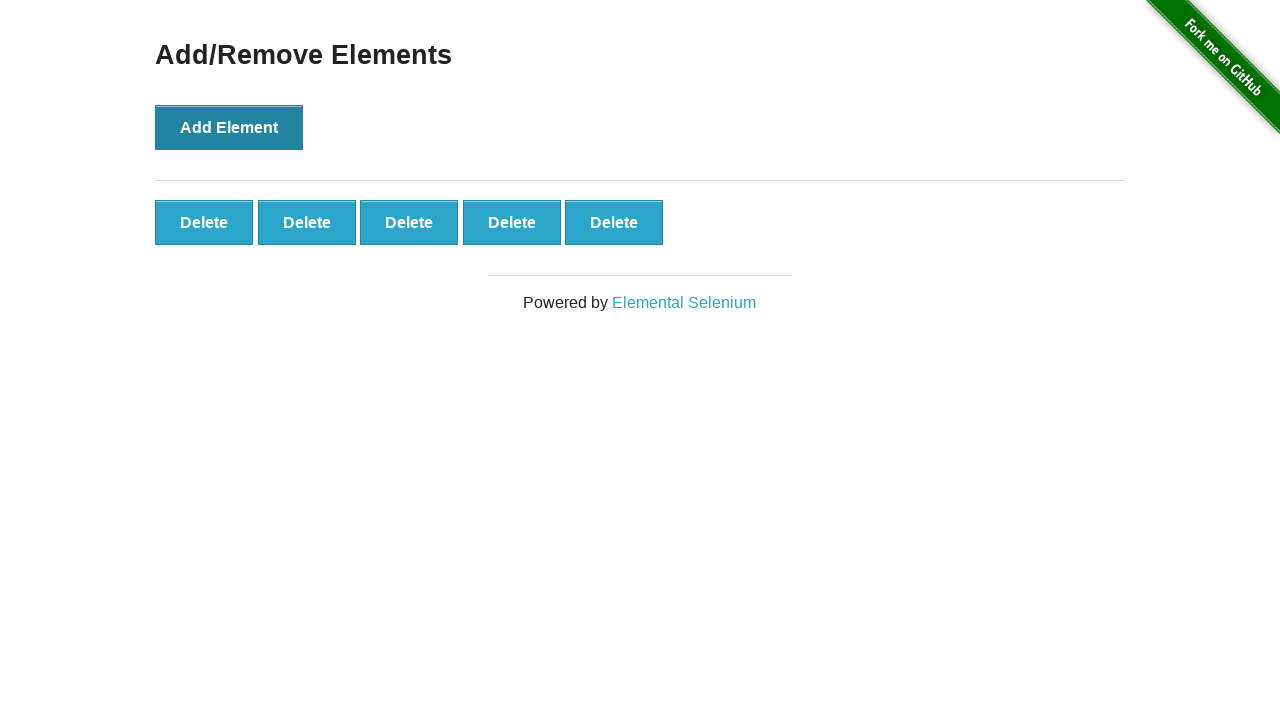

Waited for last added Delete button to be present in DOM
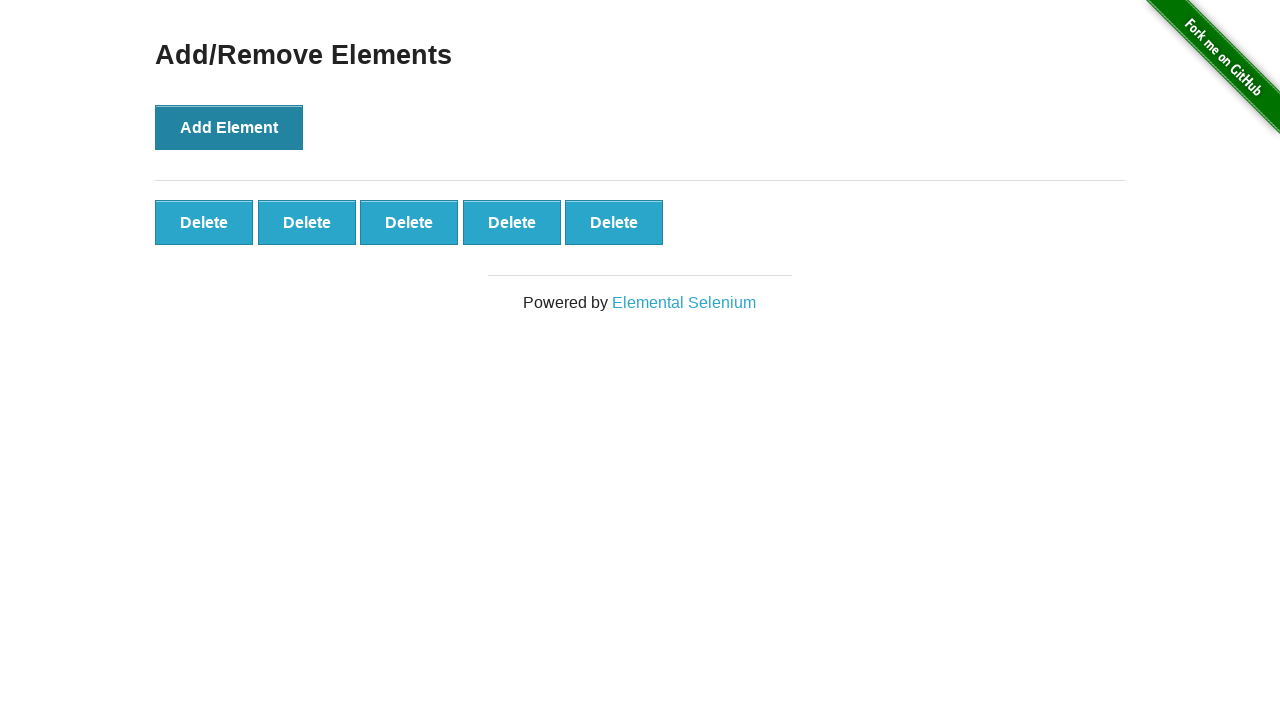

Verified last added Delete button is visible
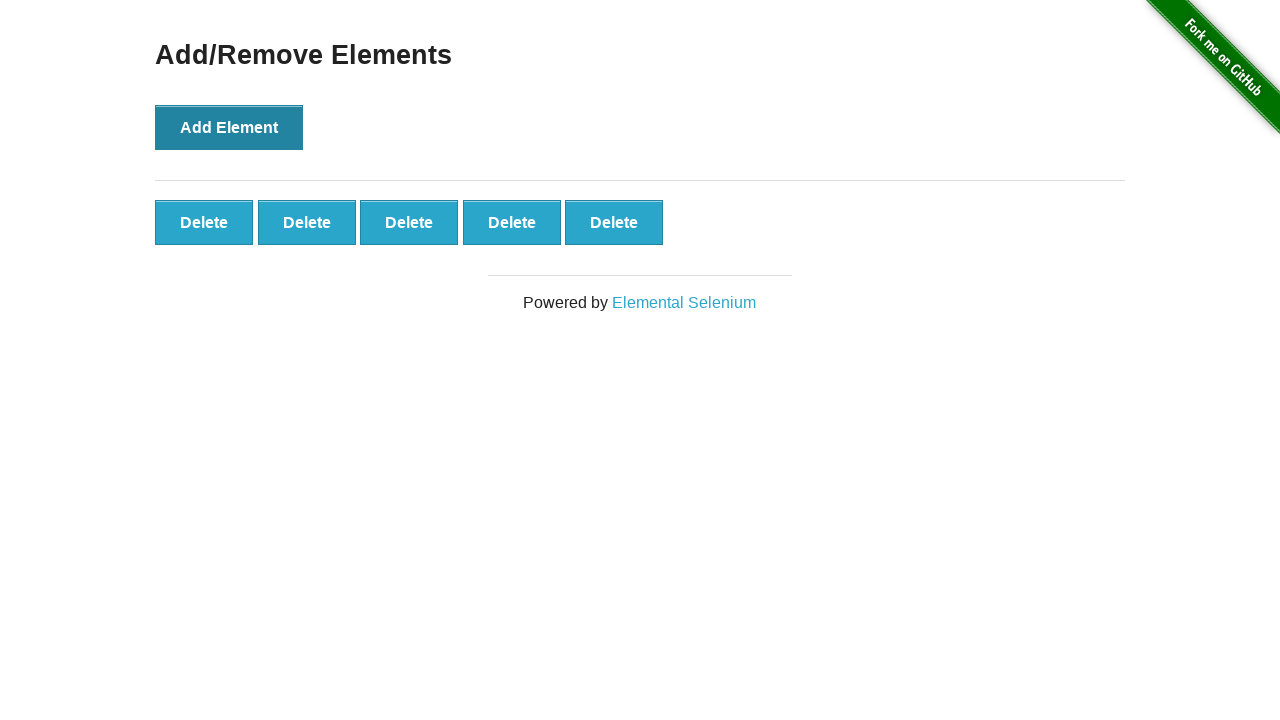

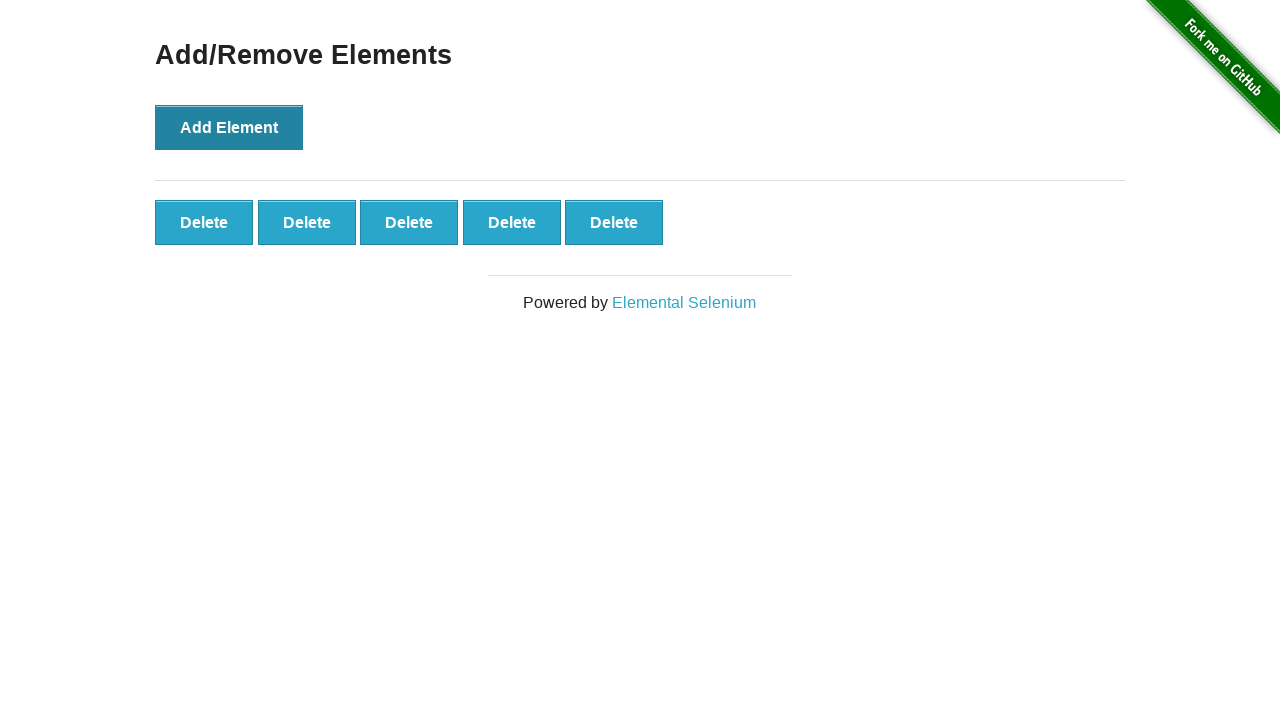